Tests scrolling functionality and validates that the sum of values in a table column matches the displayed total amount

Starting URL: https://rahulshettyacademy.com/AutomationPractice/

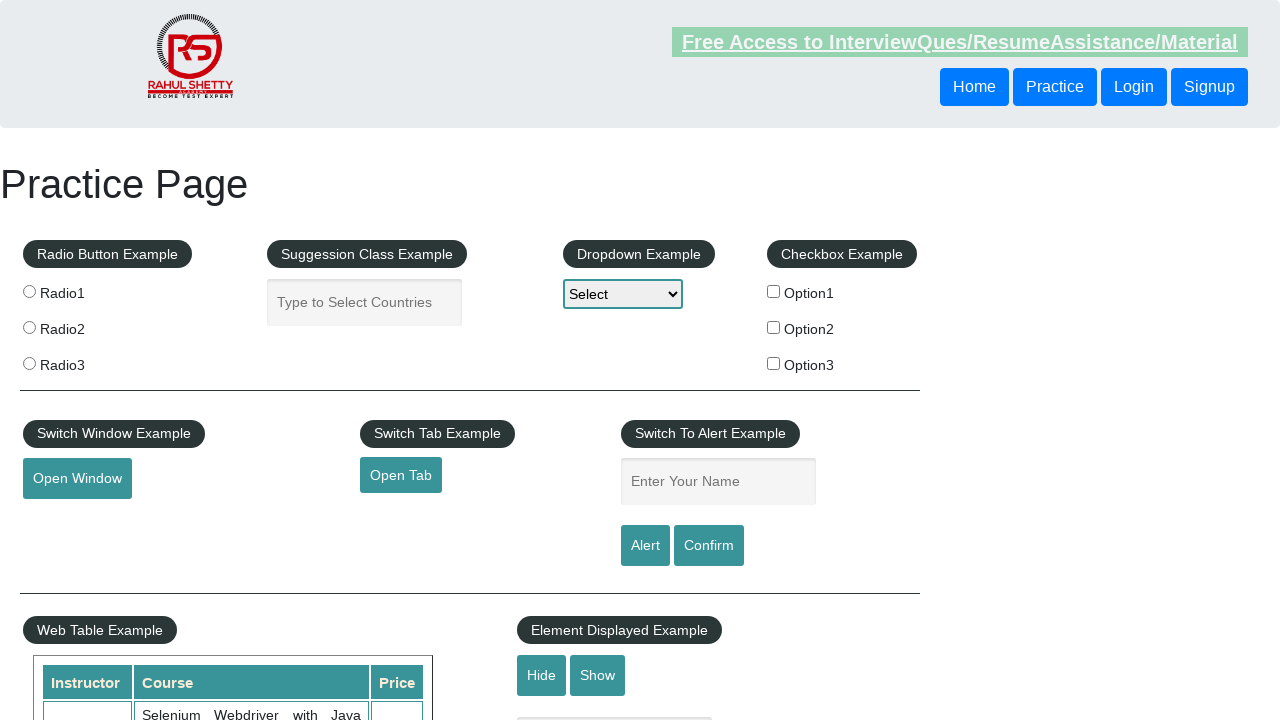

Scrolled page down by 500 pixels
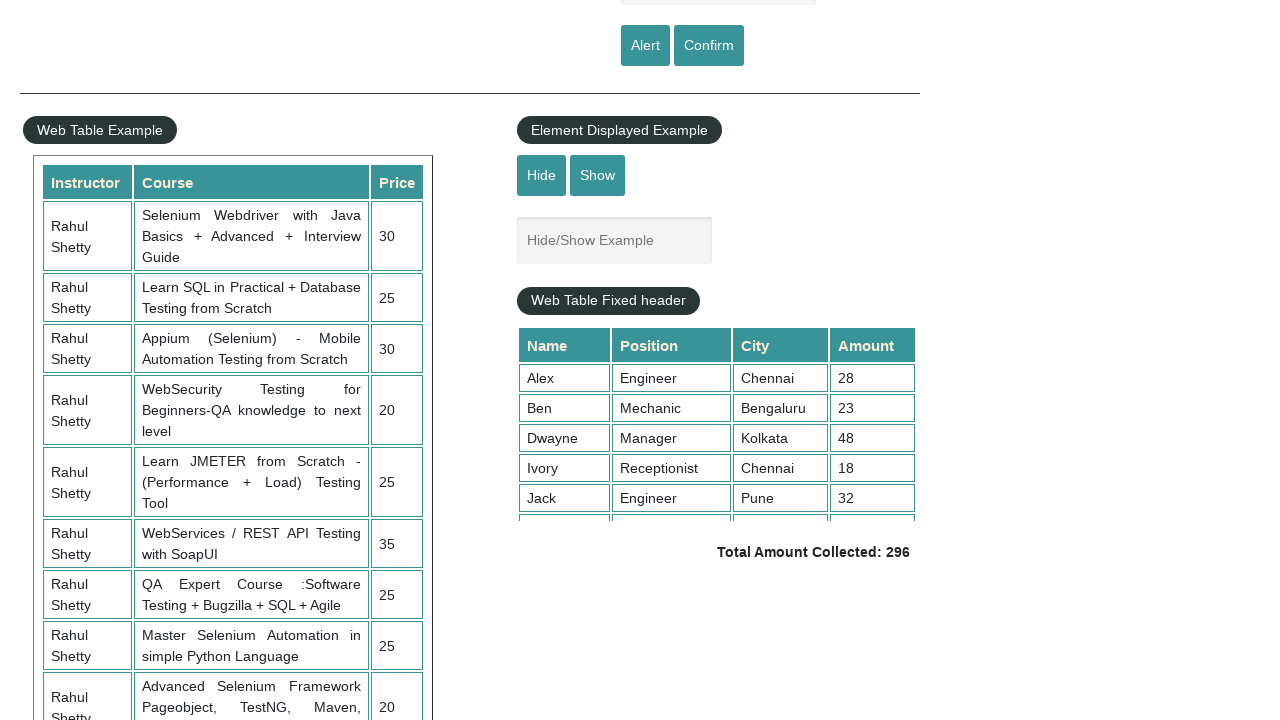

Waited 2000ms for scroll animation to complete
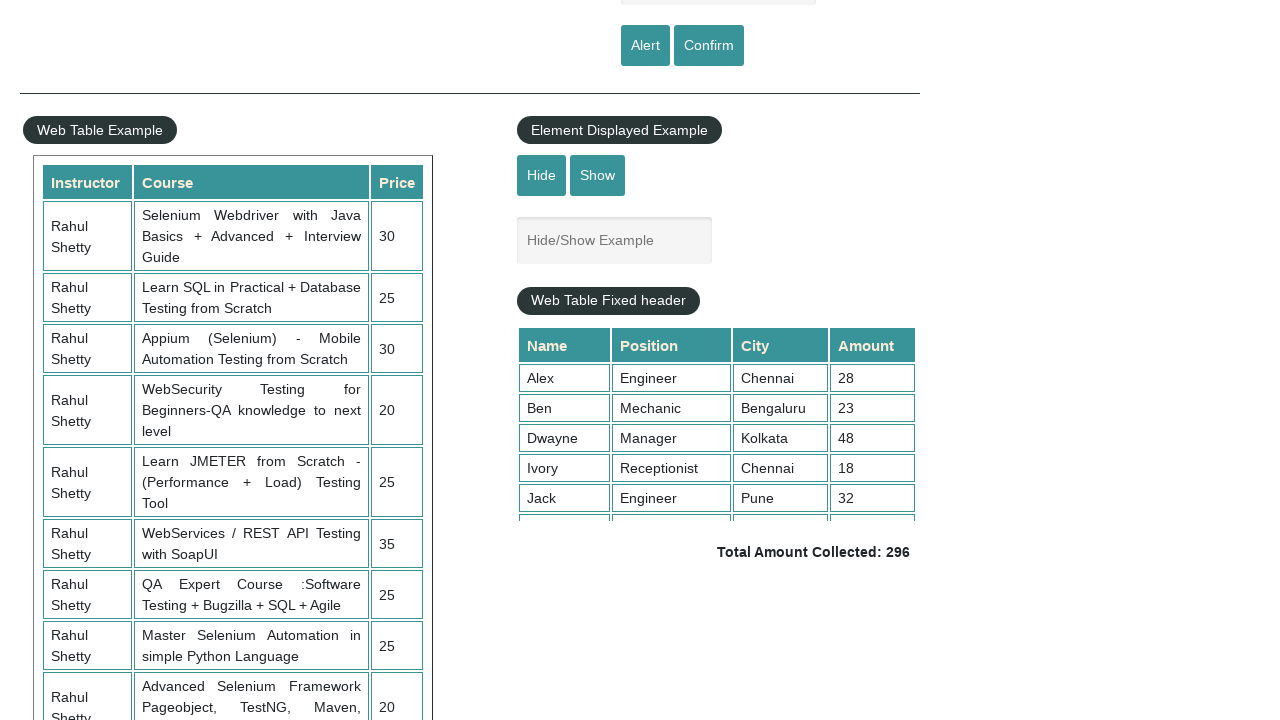

Scrolled table element to top position 5000px
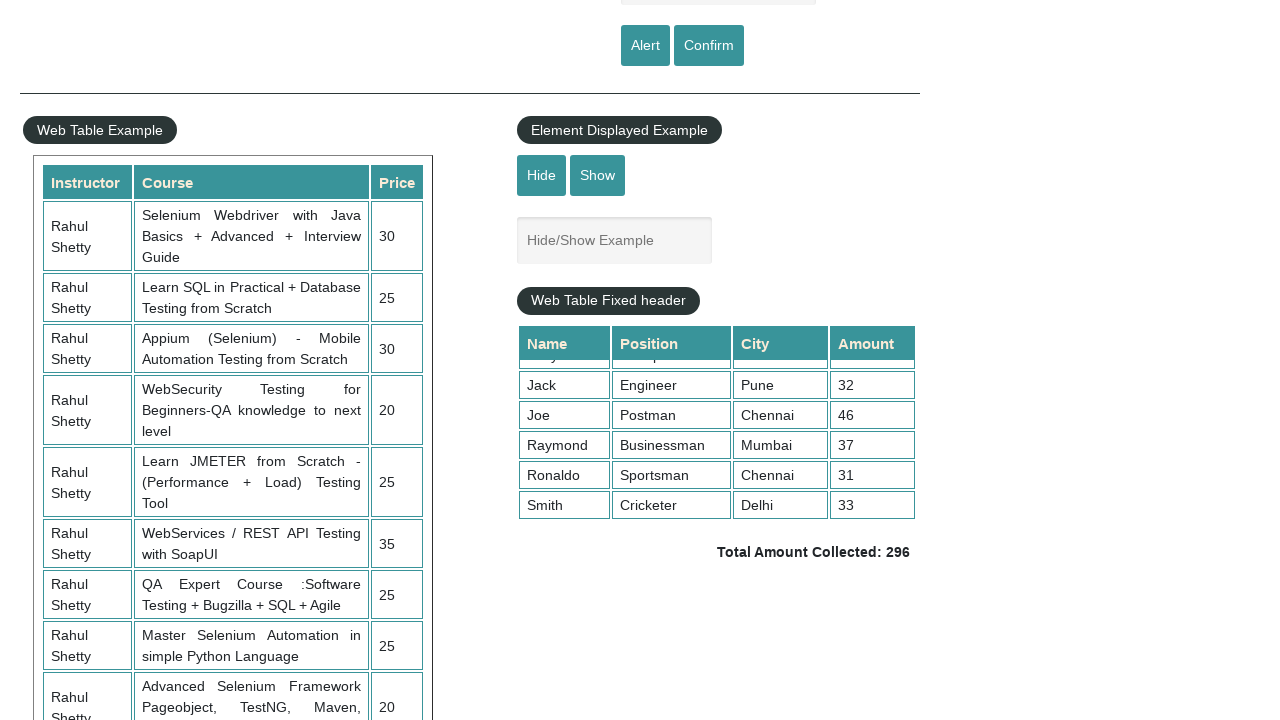

Extracted all values from 4th column of table
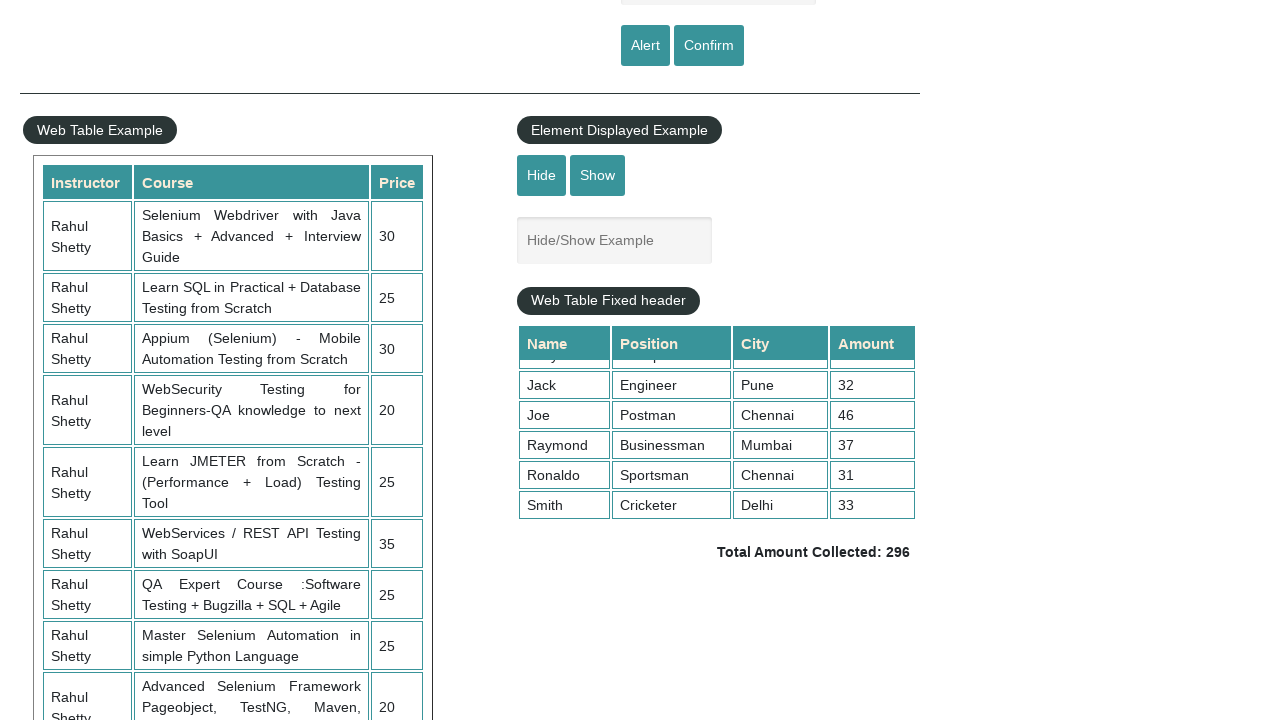

Calculated sum of column values: 296
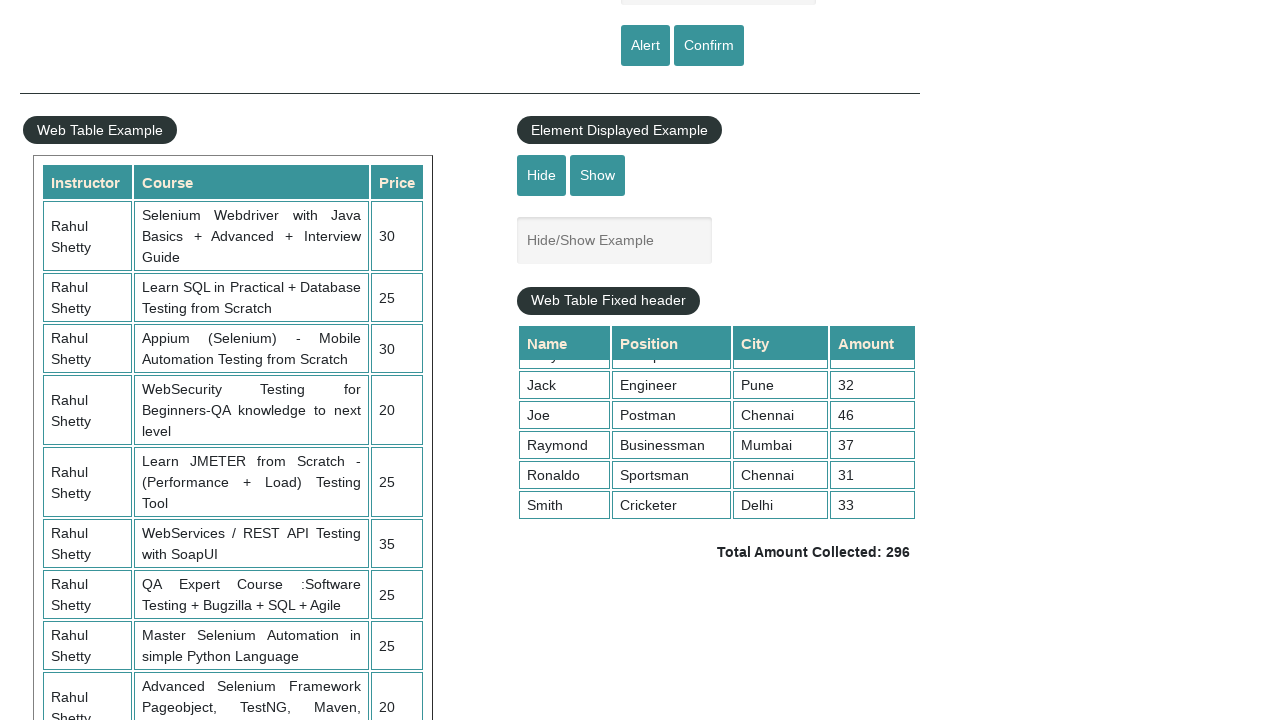

Retrieved total amount text from page
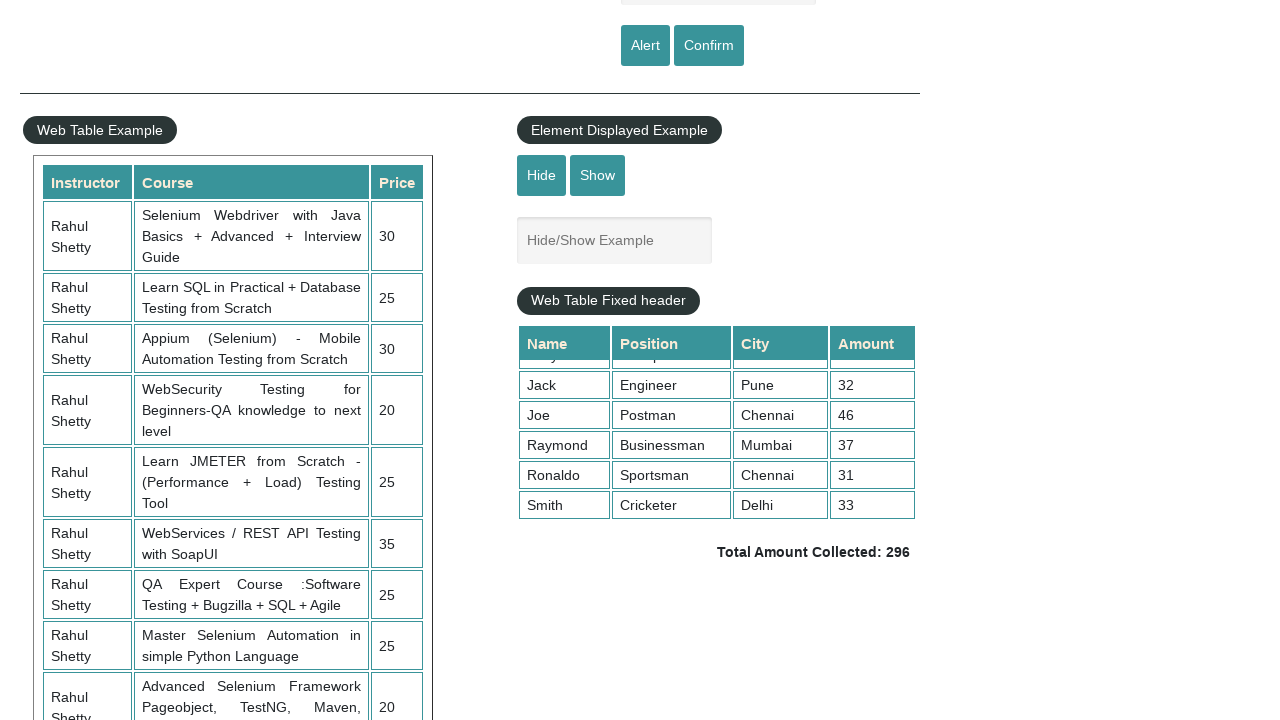

Parsed total amount value: 296
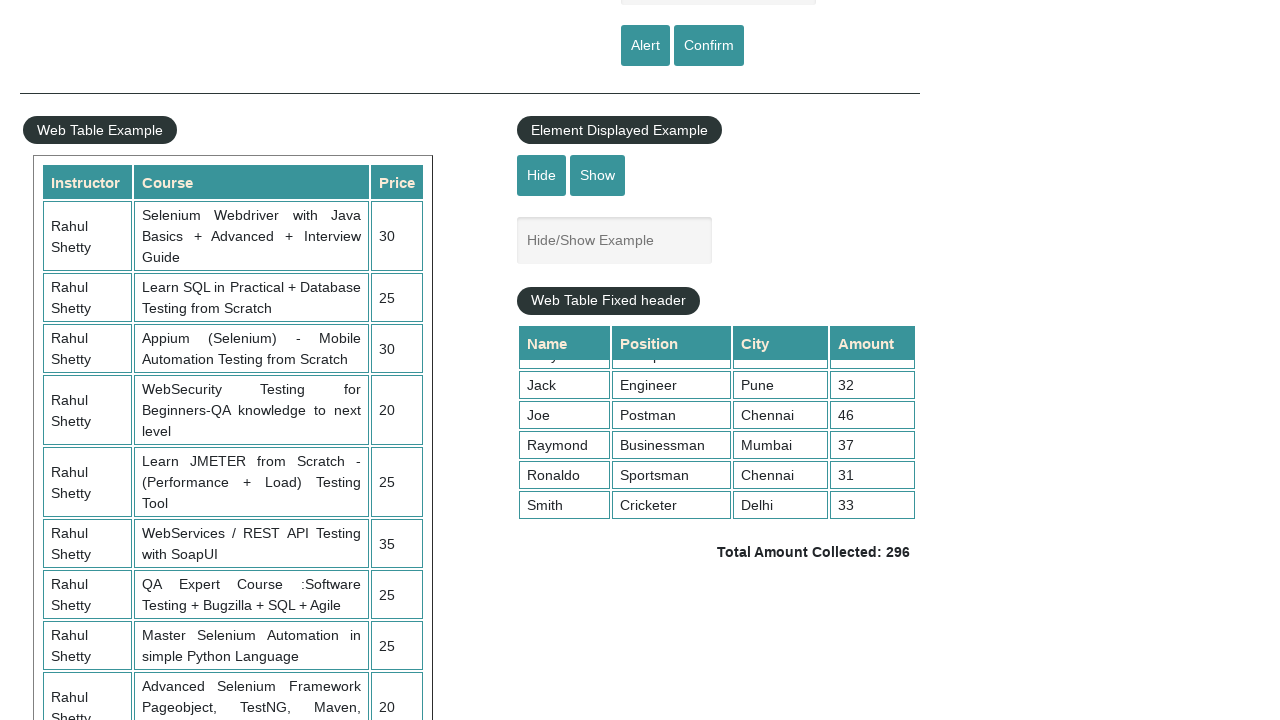

Verified that calculated sum (296) matches displayed total (296)
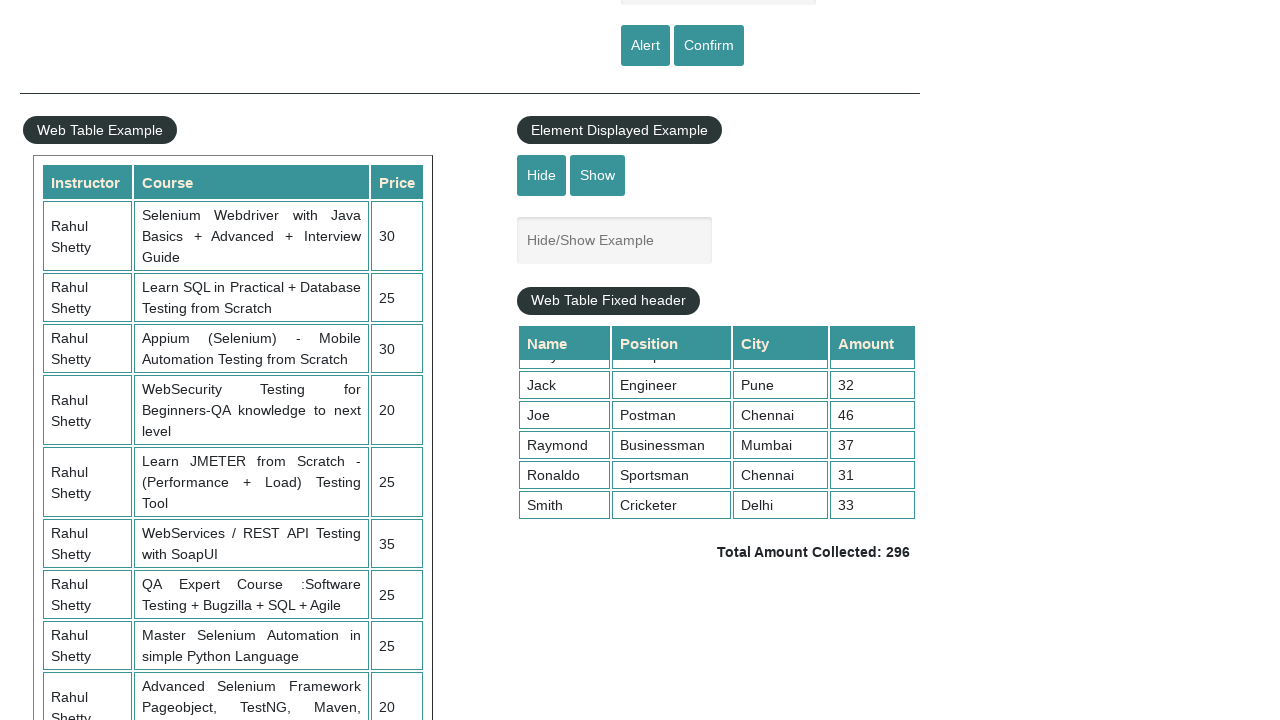

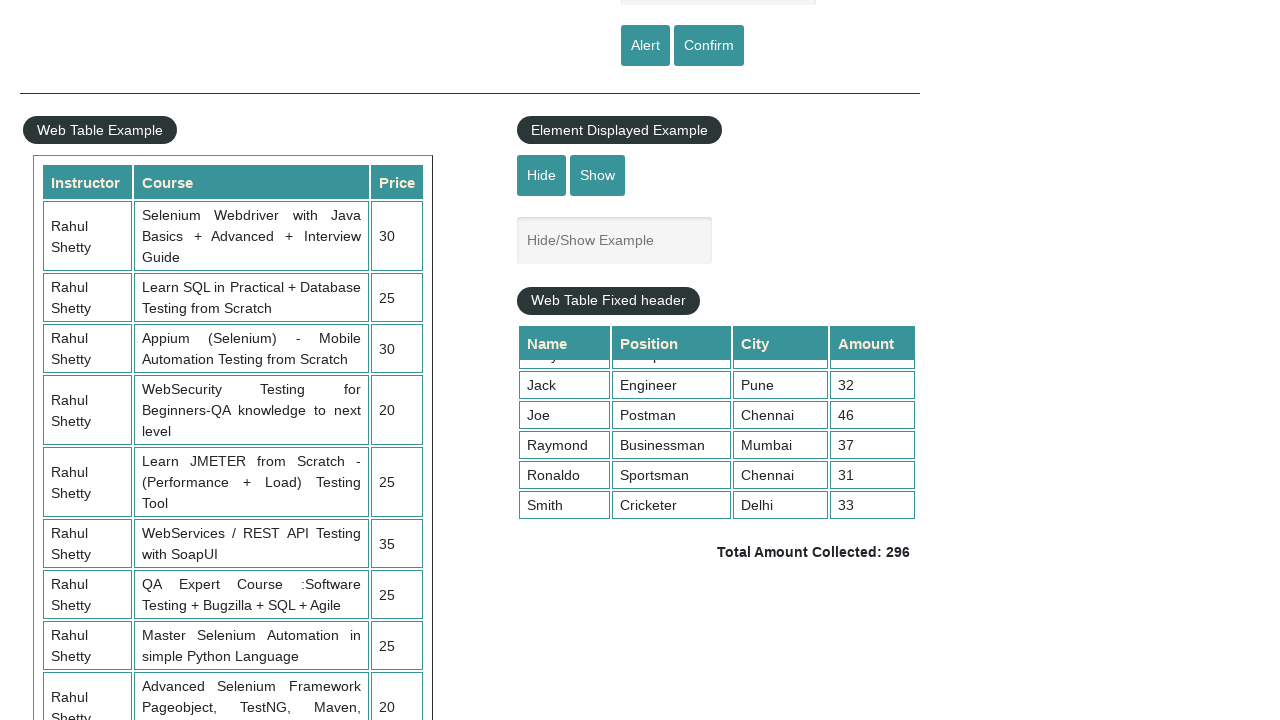